Tests multi-selecting multiple items using Ctrl+Click to select all items in the list

Starting URL: https://demoqa.com/selectable/

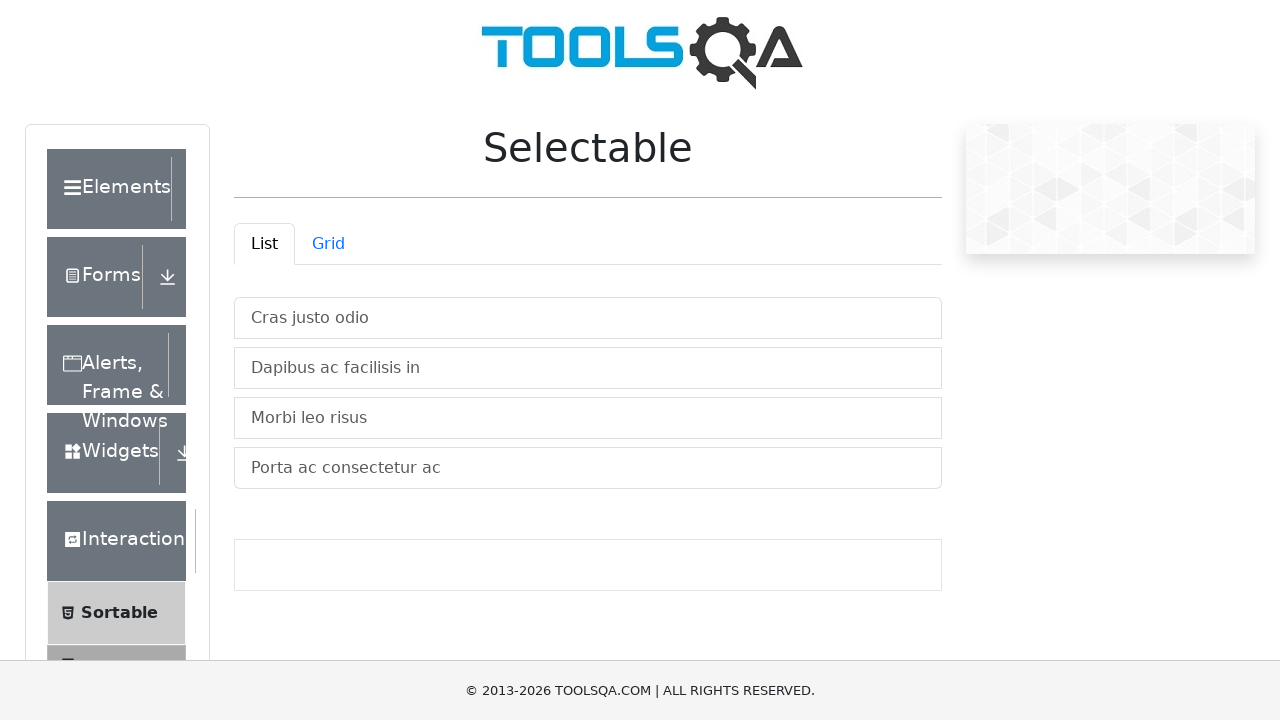

Located all selectable items in the list
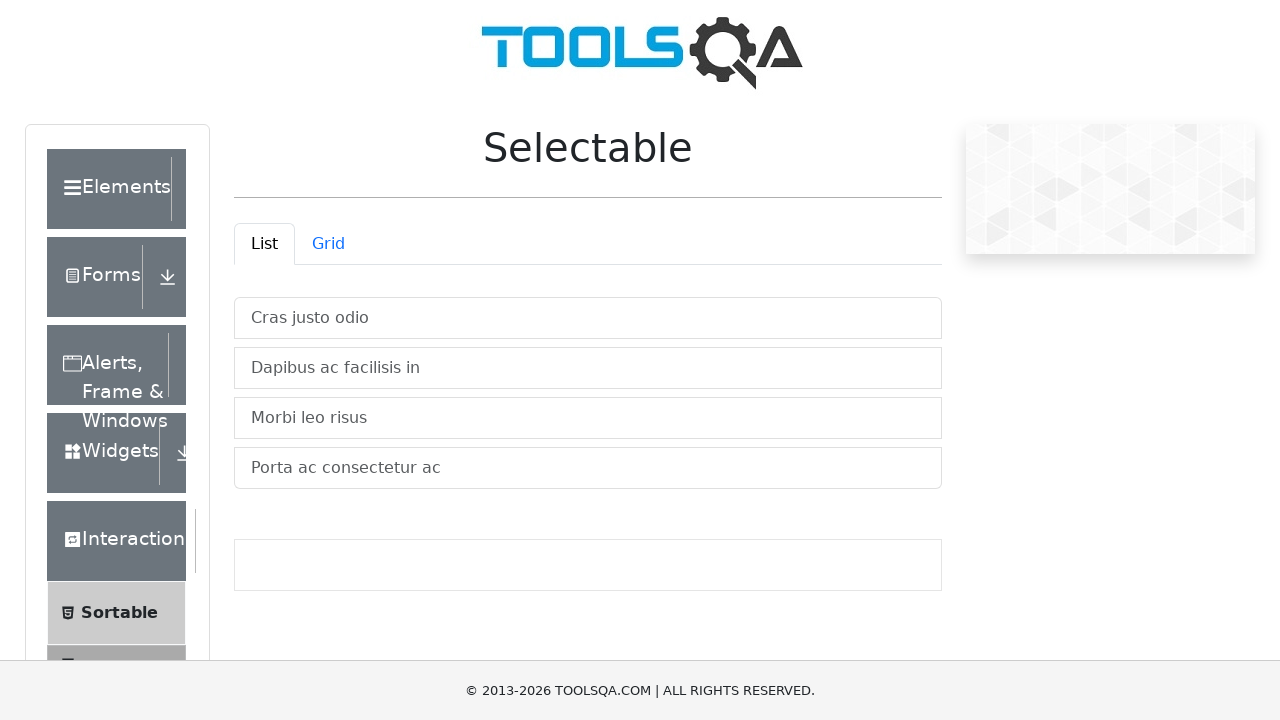

Pressed down Control key to enable multi-select mode
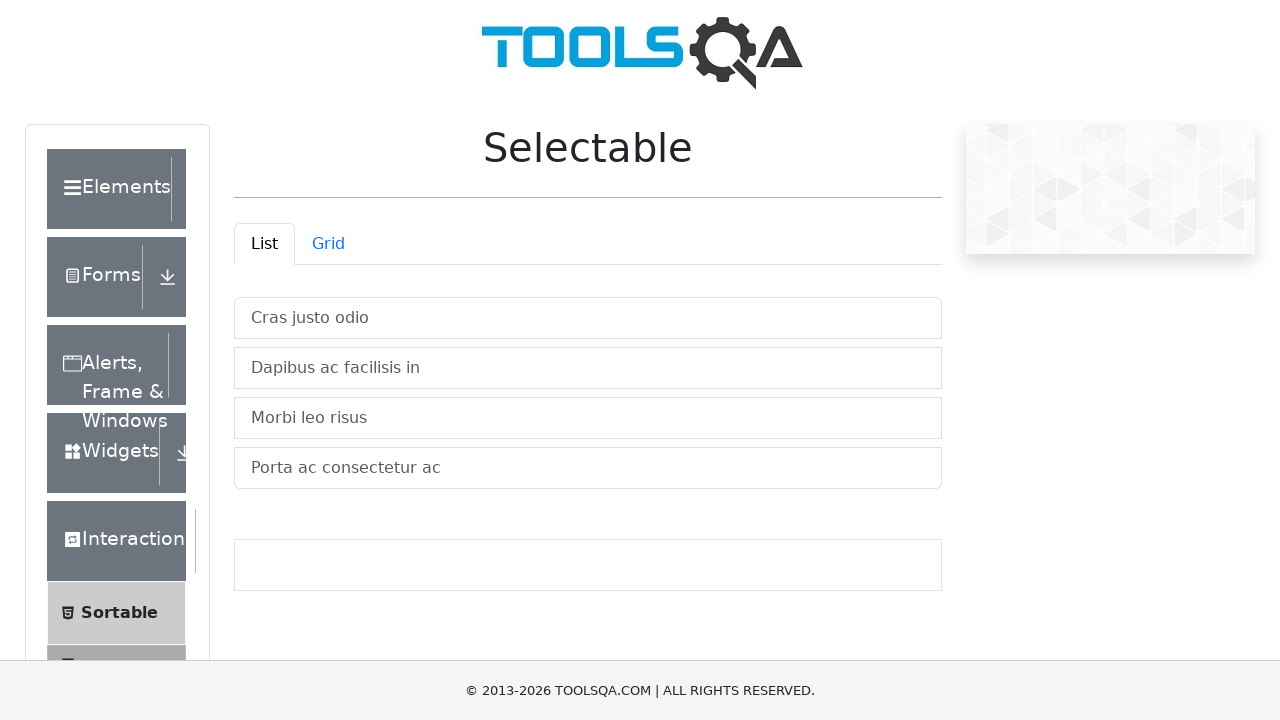

Ctrl+clicked item 1 to add it to selection at (588, 318) on xpath=//ul[@id='verticalListContainer']/li >> nth=0
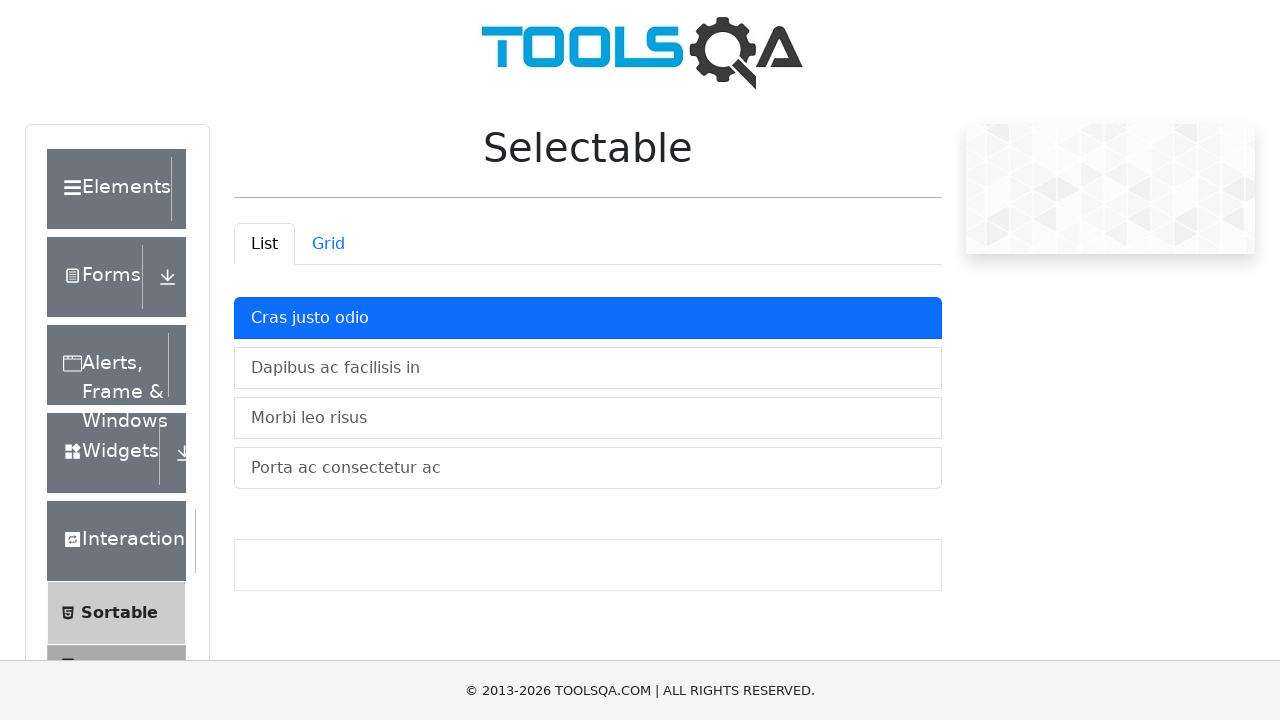

Ctrl+clicked item 2 to add it to selection at (588, 368) on xpath=//ul[@id='verticalListContainer']/li >> nth=1
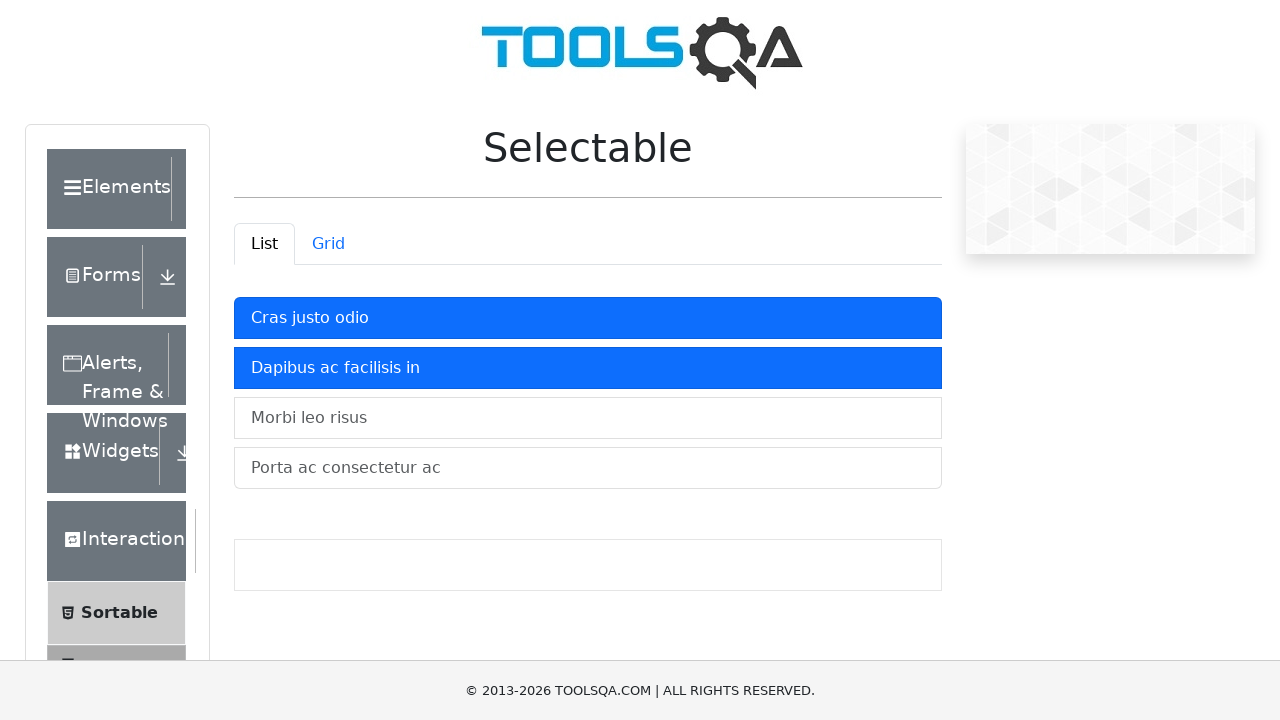

Ctrl+clicked item 3 to add it to selection at (588, 418) on xpath=//ul[@id='verticalListContainer']/li >> nth=2
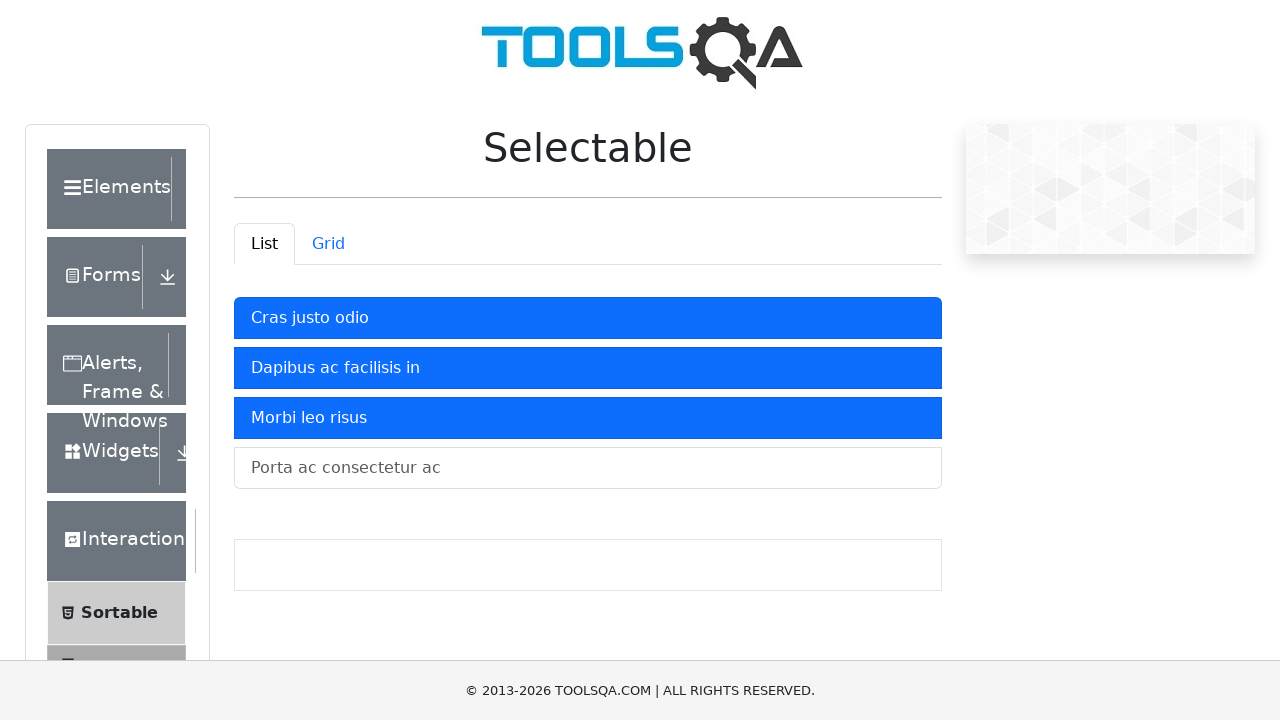

Ctrl+clicked item 4 to add it to selection at (588, 468) on xpath=//ul[@id='verticalListContainer']/li >> nth=3
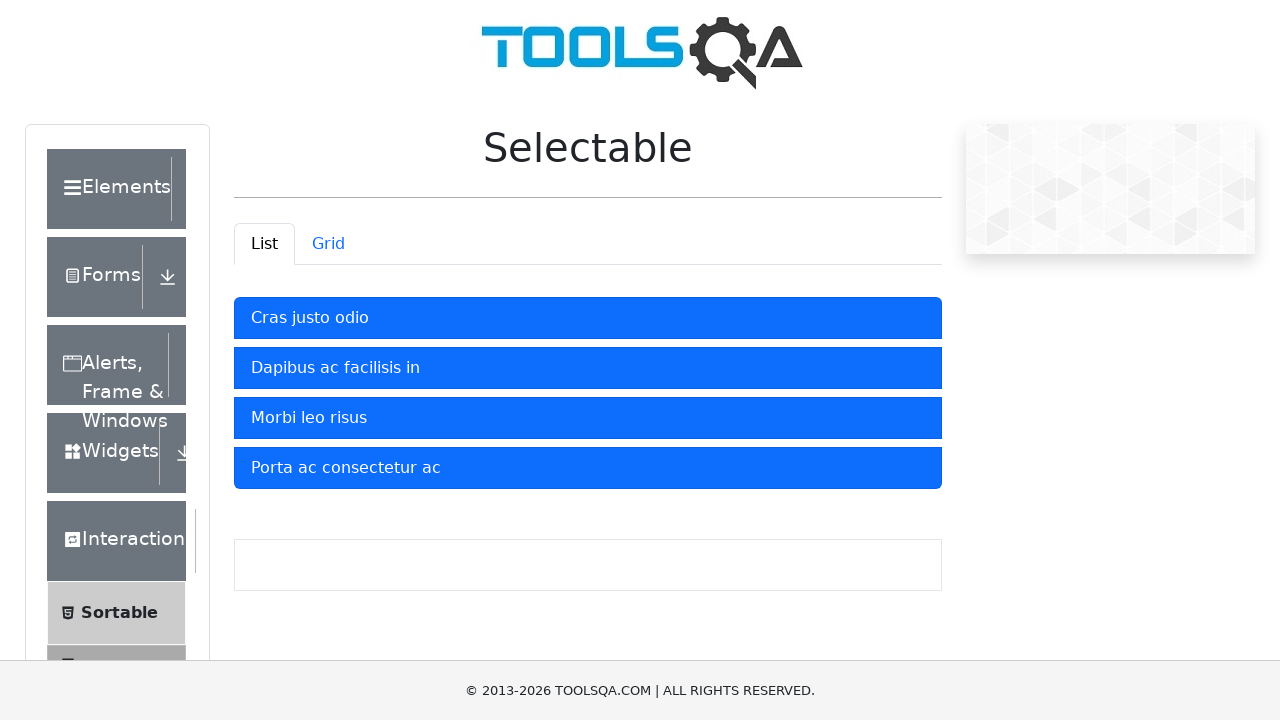

Released Control key to exit multi-select mode
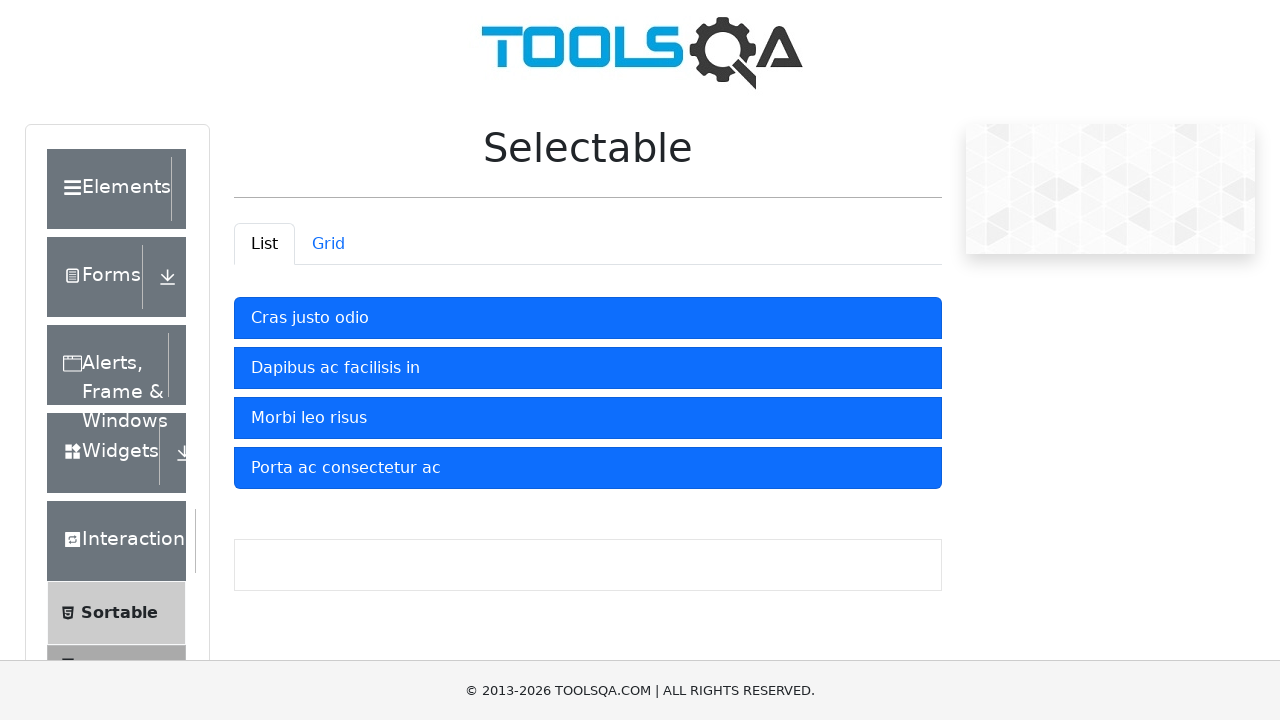

Waited 500ms for all selections to be registered
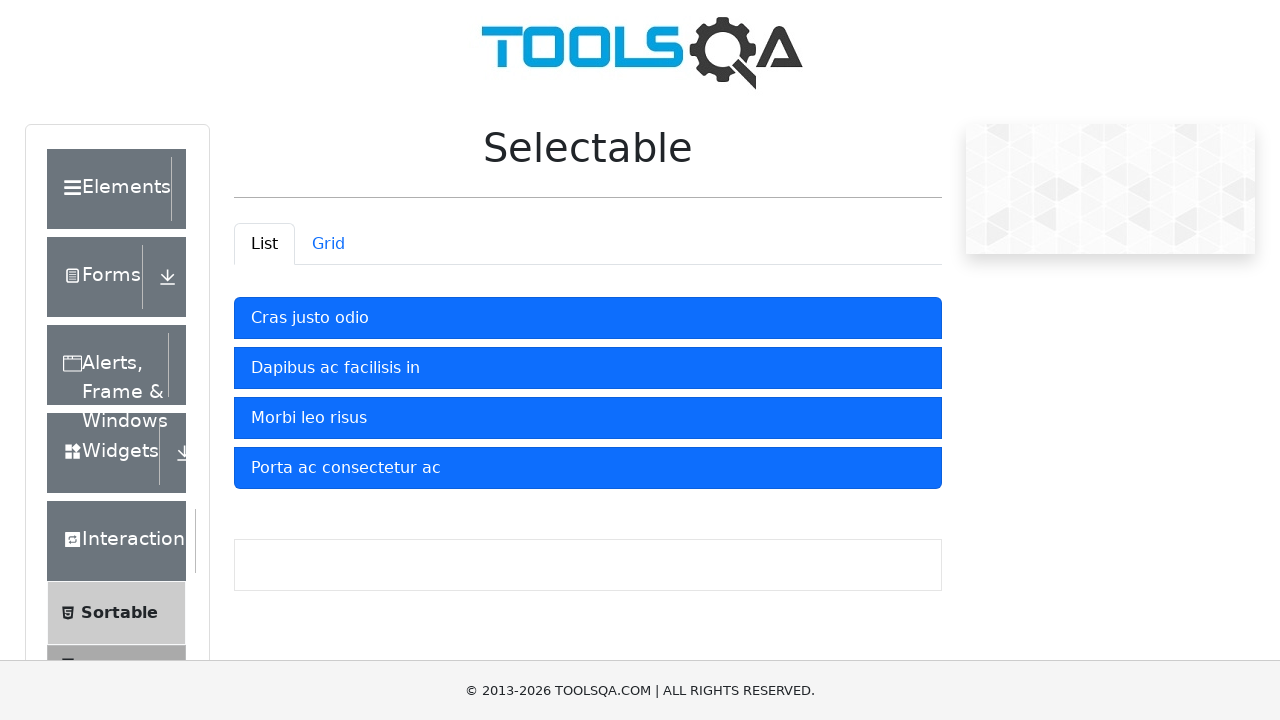

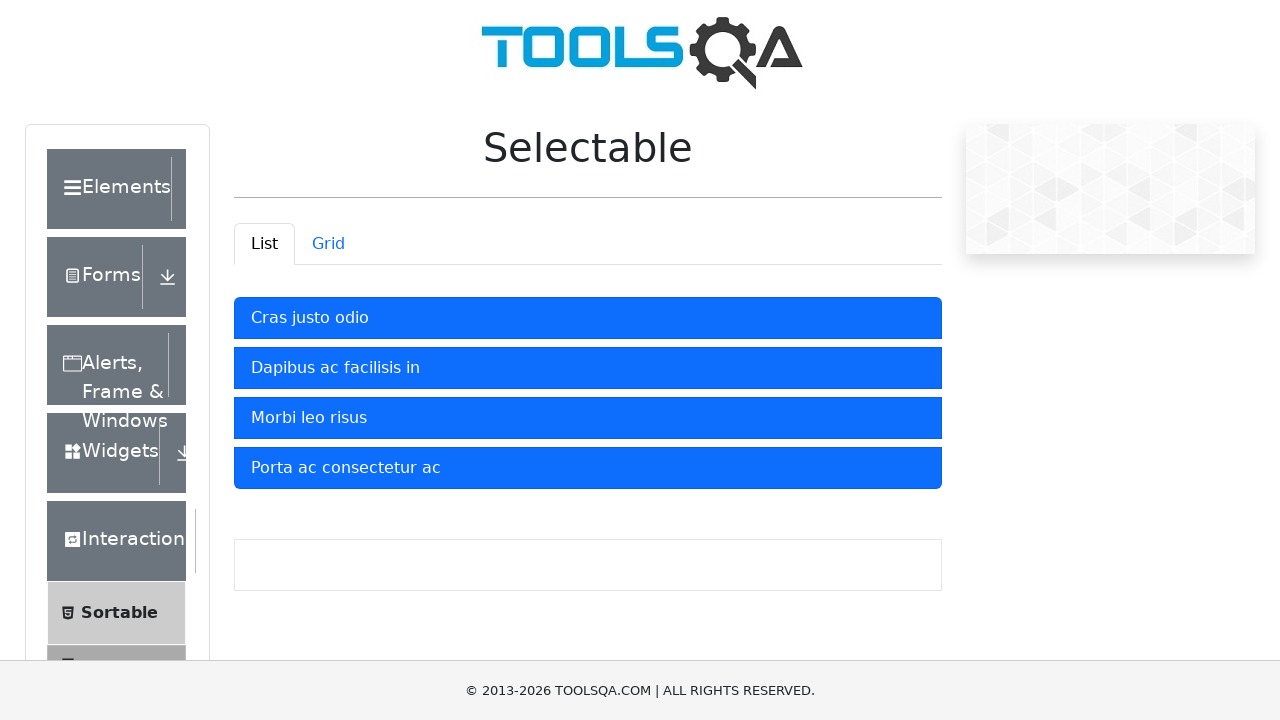